Tests that the complete-all checkbox updates state when individual items are completed or cleared

Starting URL: https://demo.playwright.dev/todomvc

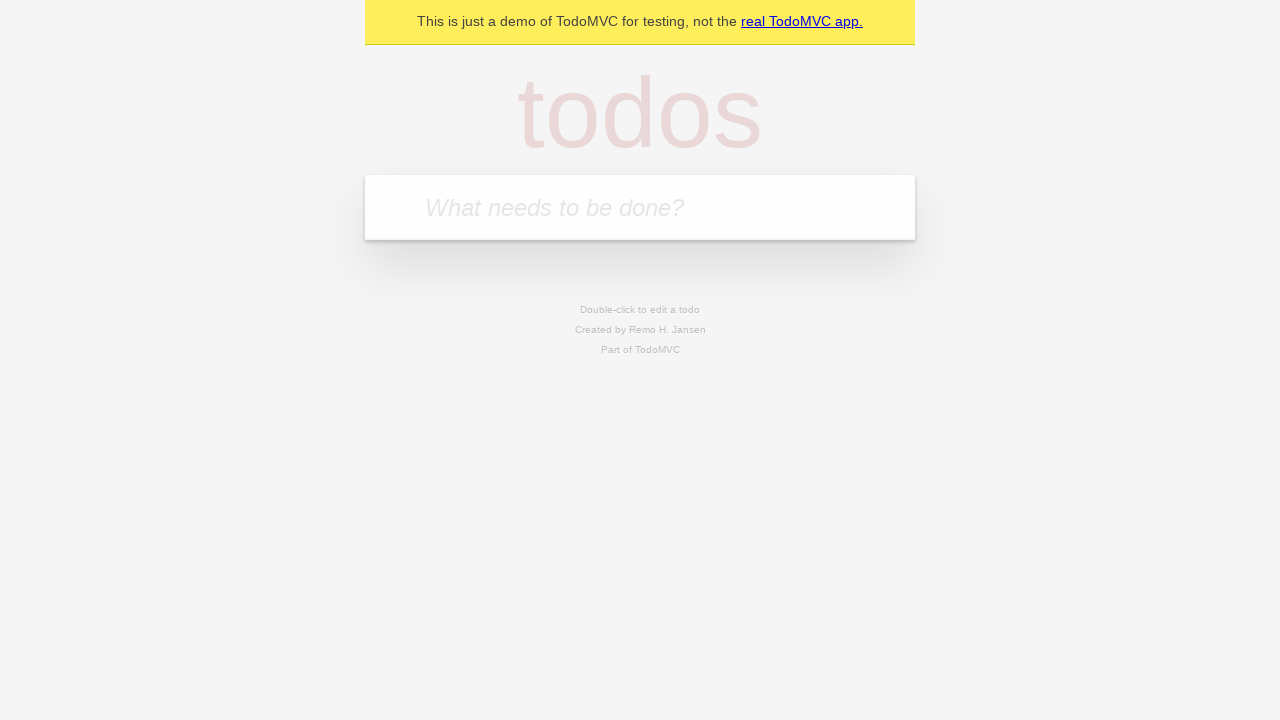

Filled new todo field with 'buy some cheese' on internal:attr=[placeholder="What needs to be done?"i]
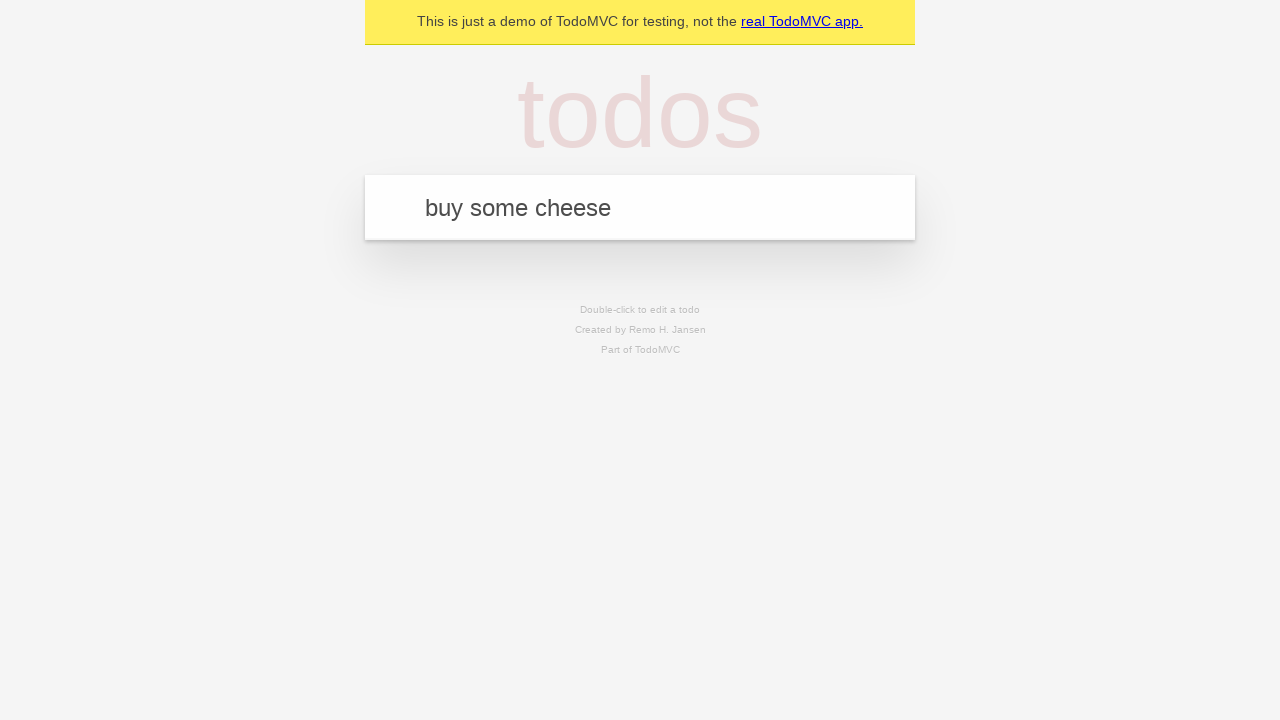

Pressed Enter to create todo 'buy some cheese' on internal:attr=[placeholder="What needs to be done?"i]
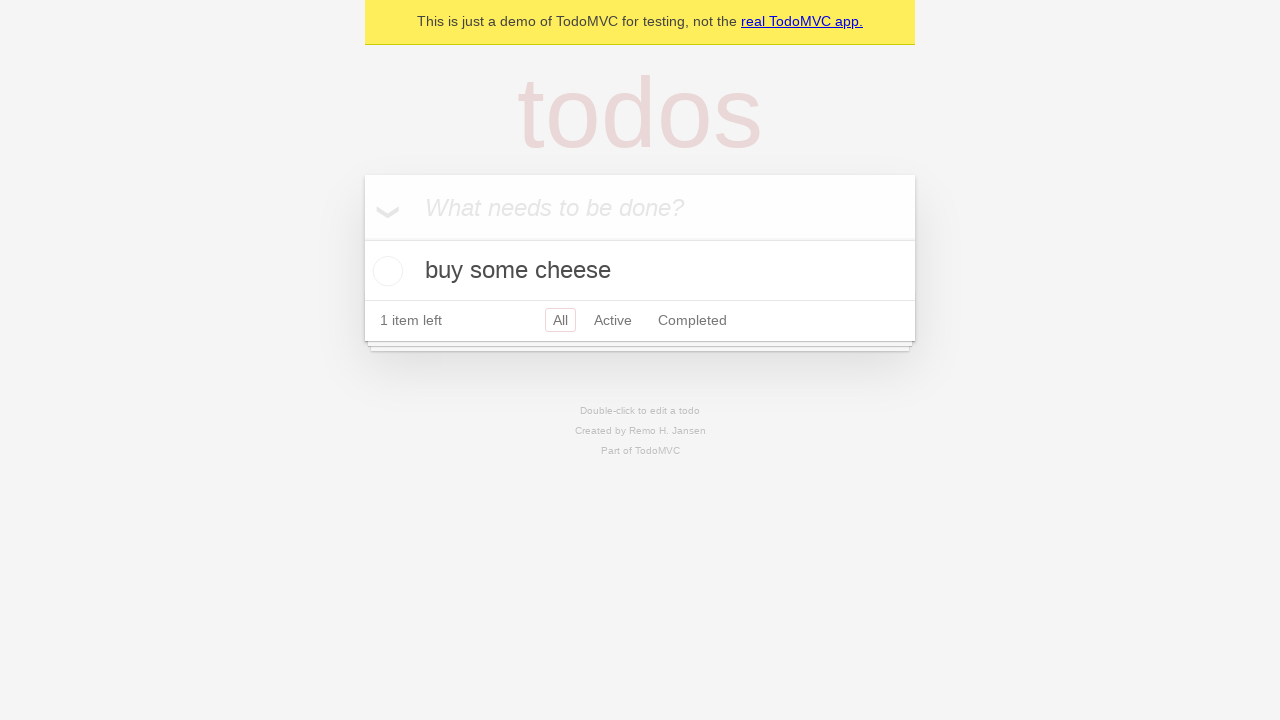

Filled new todo field with 'feed the cat' on internal:attr=[placeholder="What needs to be done?"i]
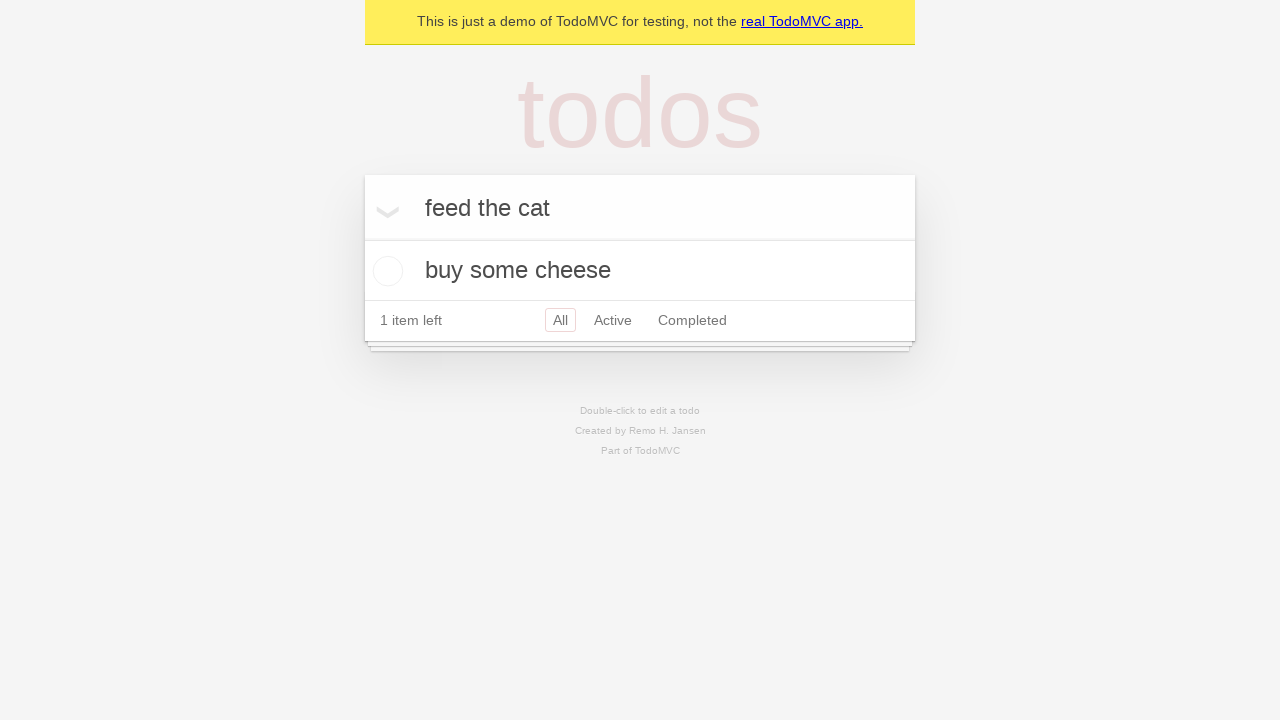

Pressed Enter to create todo 'feed the cat' on internal:attr=[placeholder="What needs to be done?"i]
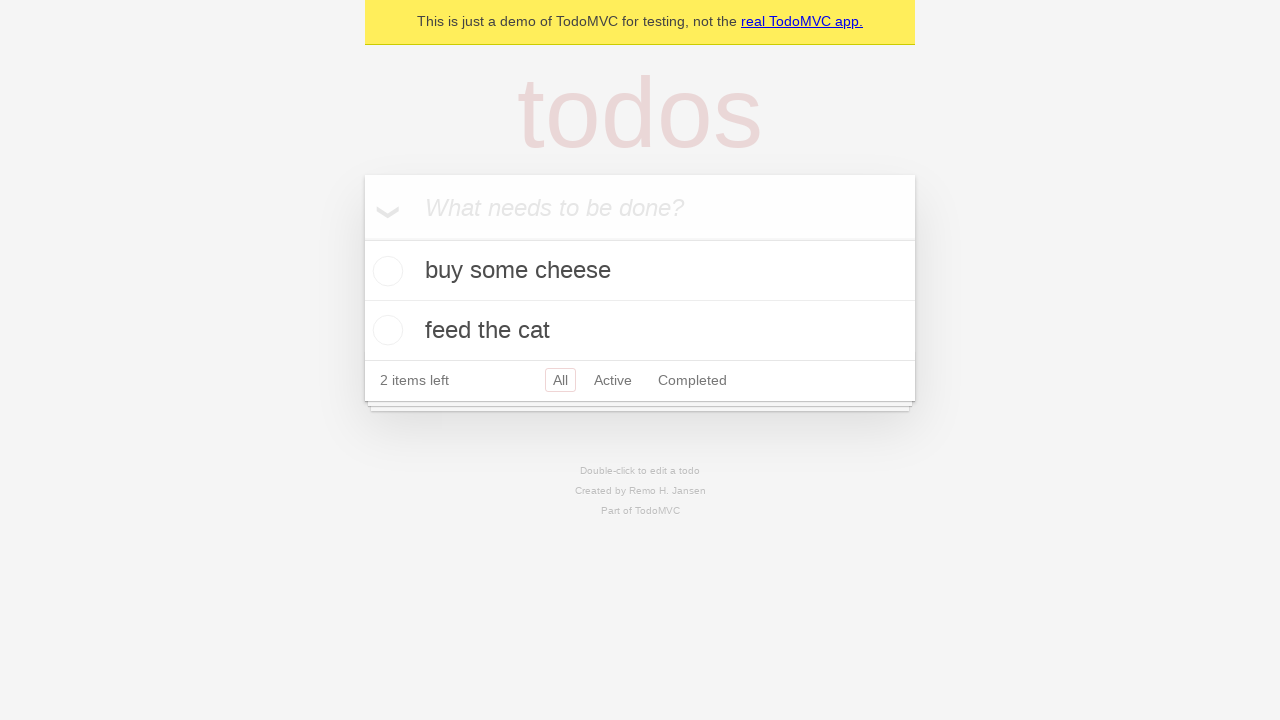

Filled new todo field with 'book a doctors appointment' on internal:attr=[placeholder="What needs to be done?"i]
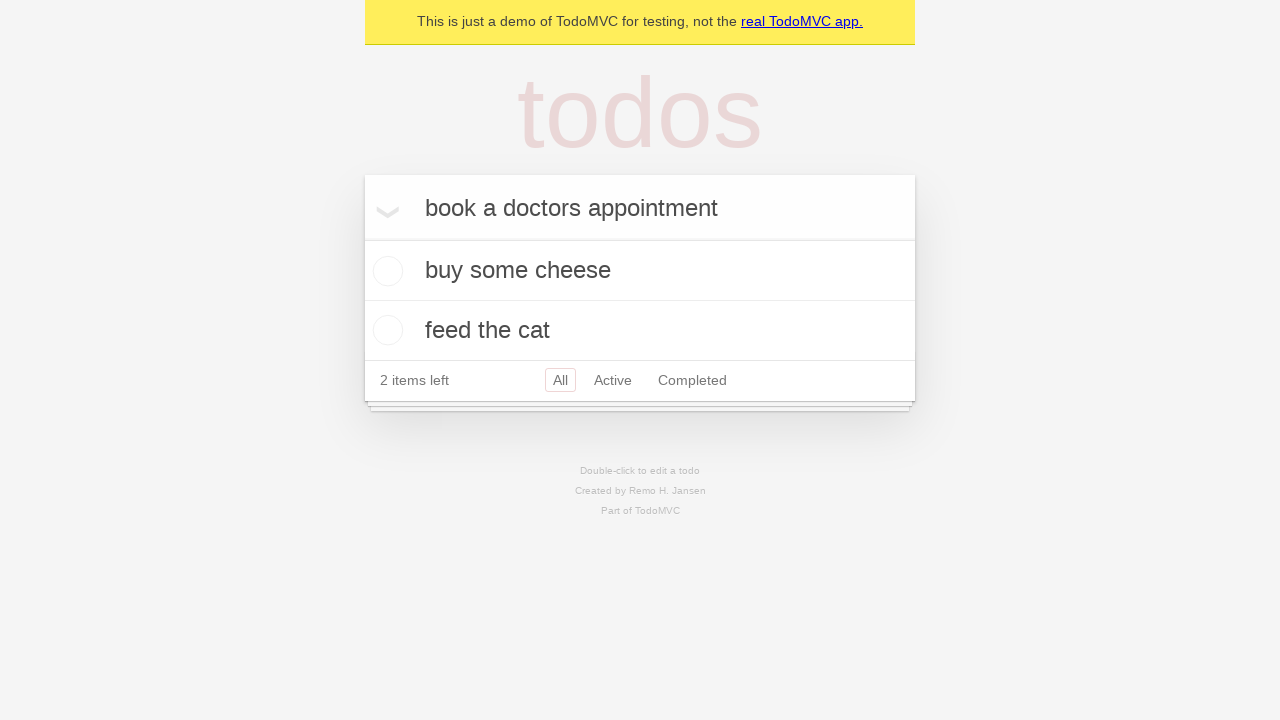

Pressed Enter to create todo 'book a doctors appointment' on internal:attr=[placeholder="What needs to be done?"i]
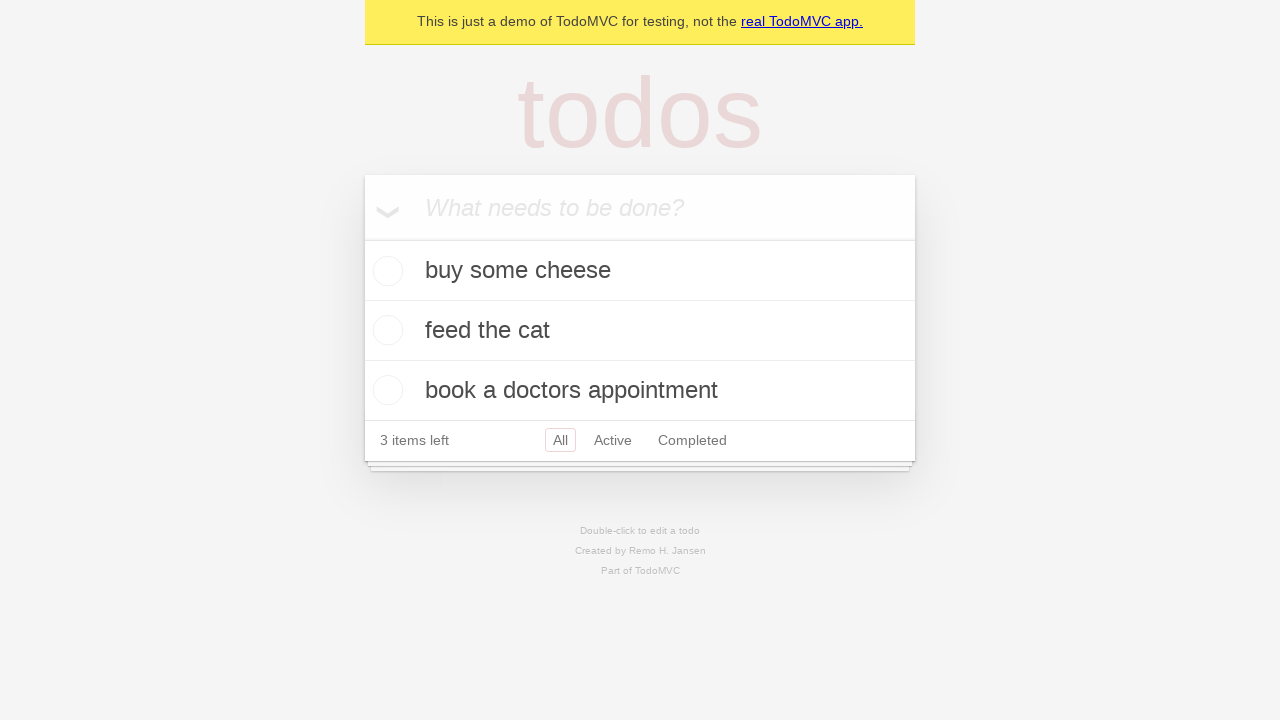

Checked the complete-all checkbox to mark all todos as complete at (362, 238) on internal:label="Mark all as complete"i
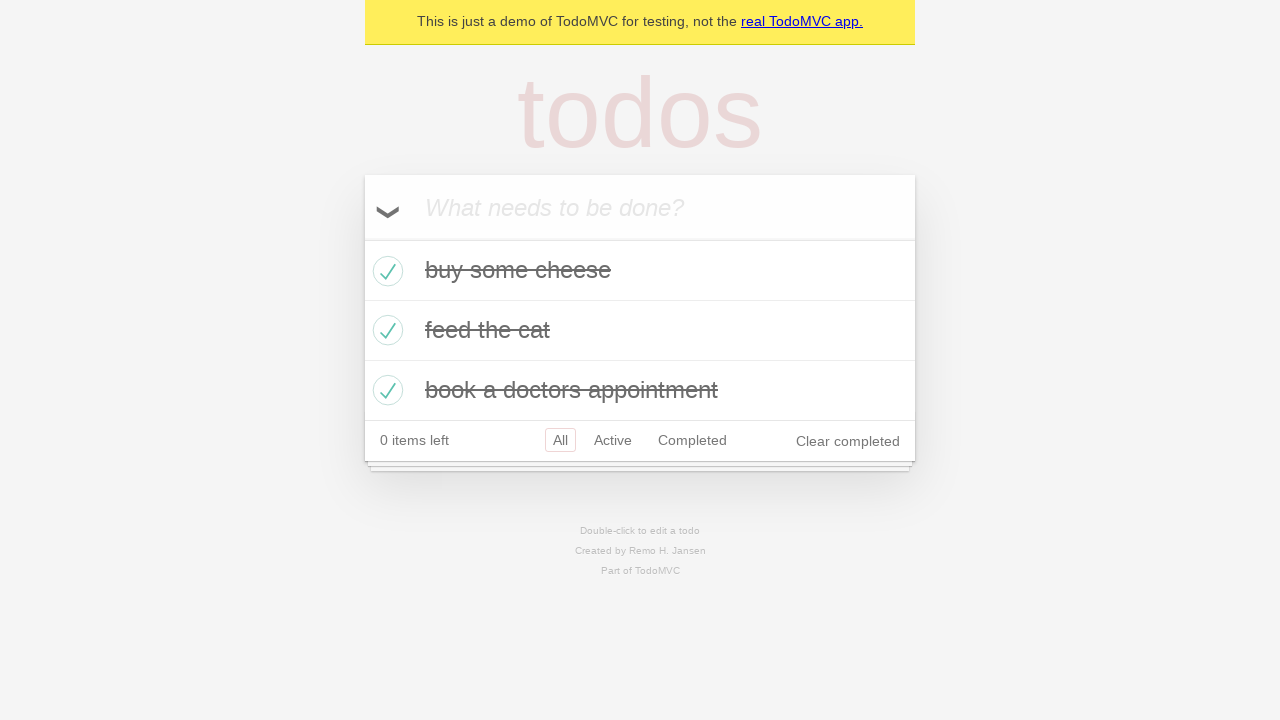

Unchecked the first todo item at (385, 271) on internal:testid=[data-testid="todo-item"s] >> nth=0 >> internal:role=checkbox
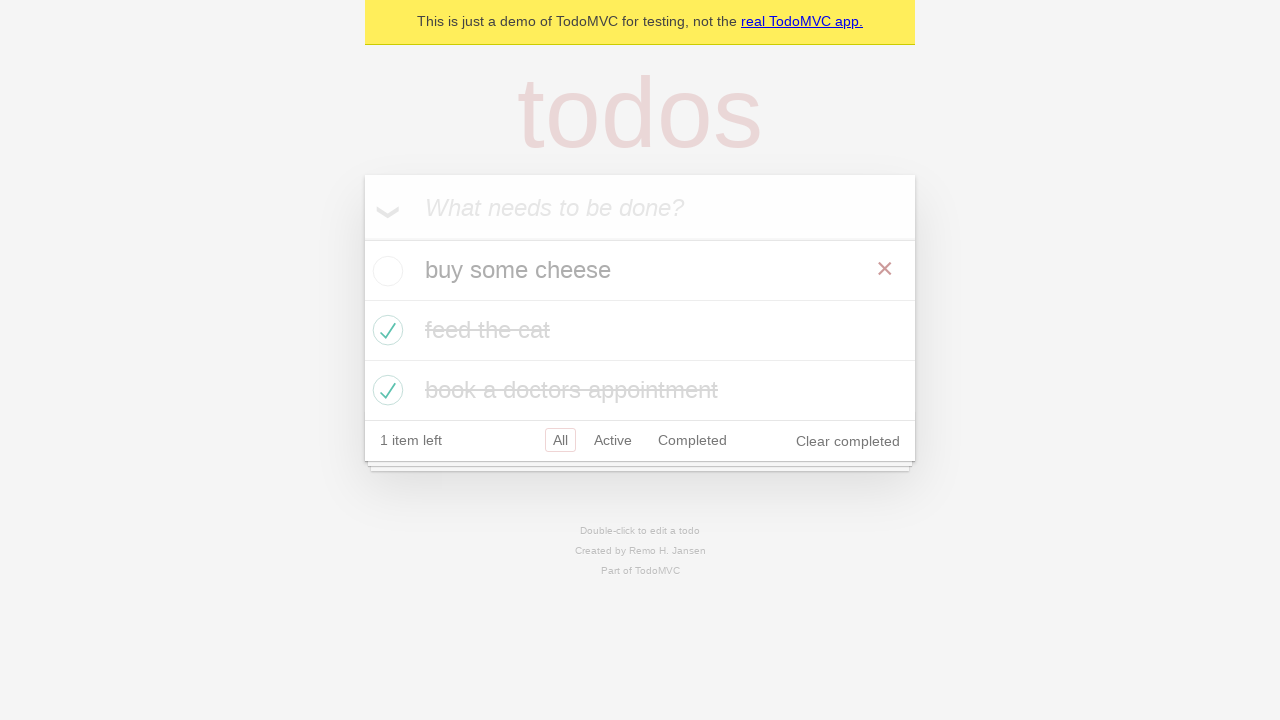

Re-checked the first todo item at (385, 271) on internal:testid=[data-testid="todo-item"s] >> nth=0 >> internal:role=checkbox
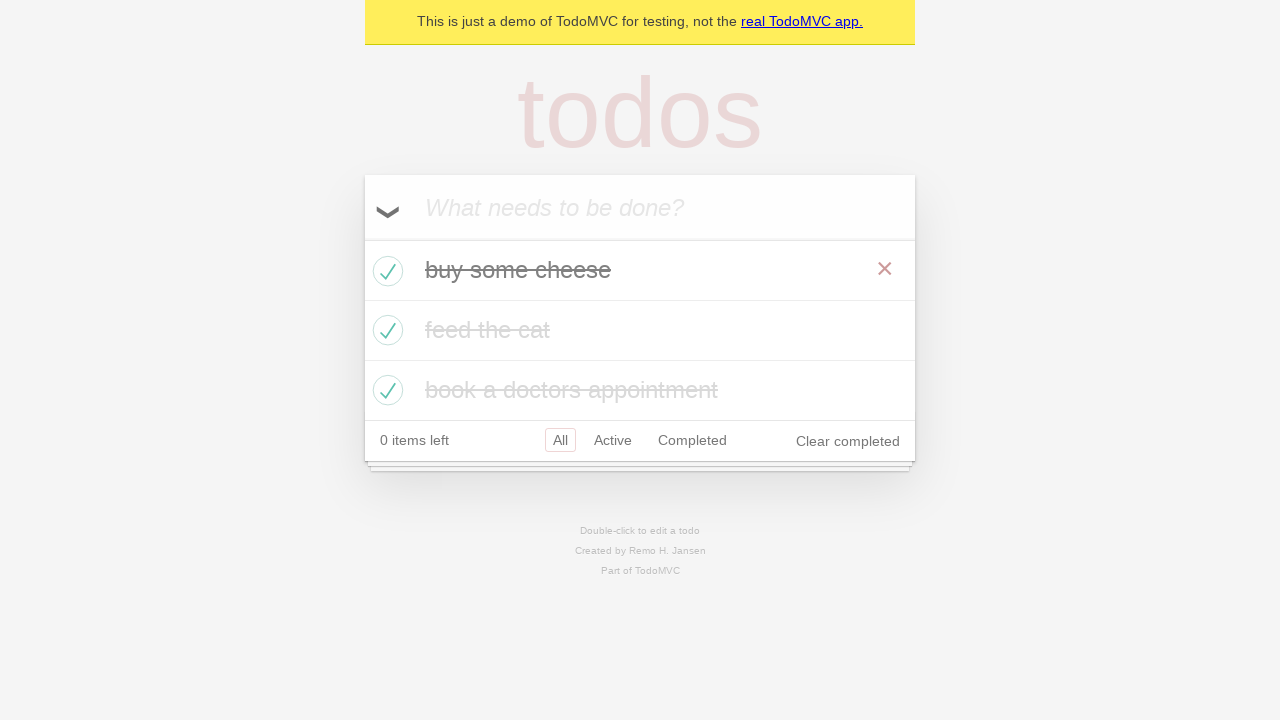

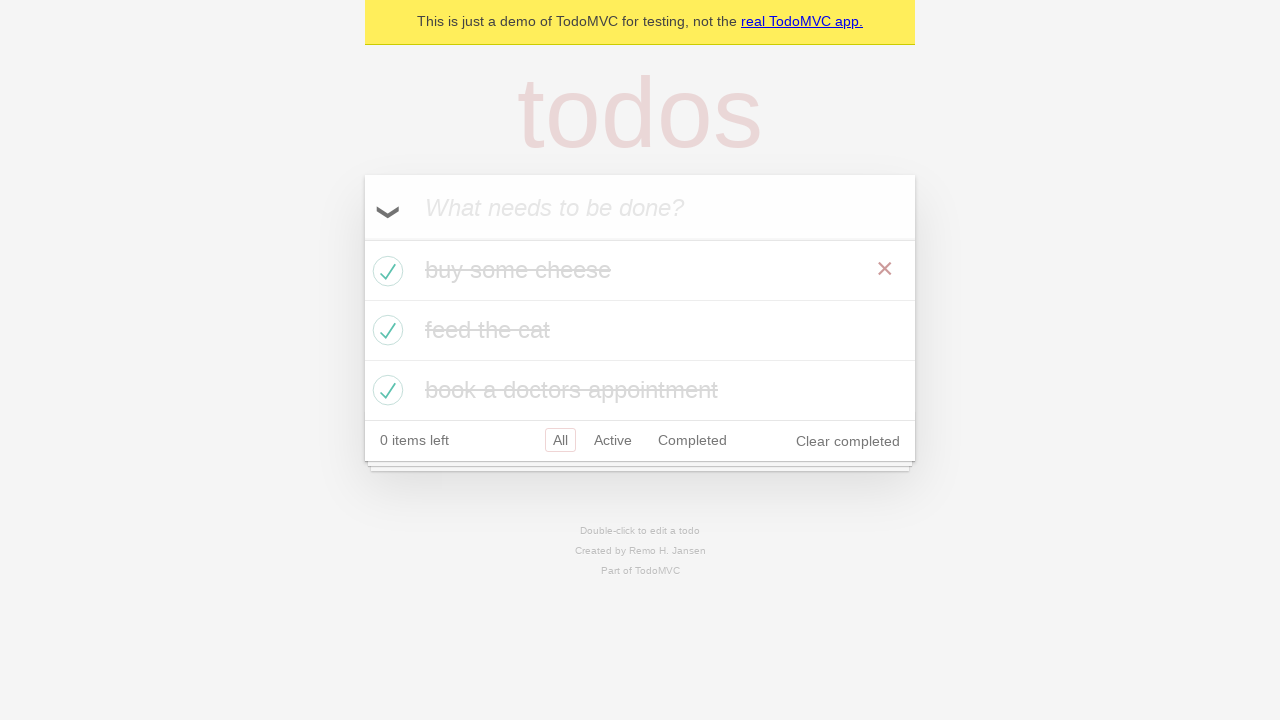